Tests United Airlines flight search by entering origin and destination airports and clicking find flights button

Starting URL: https://www.united.com/en/us

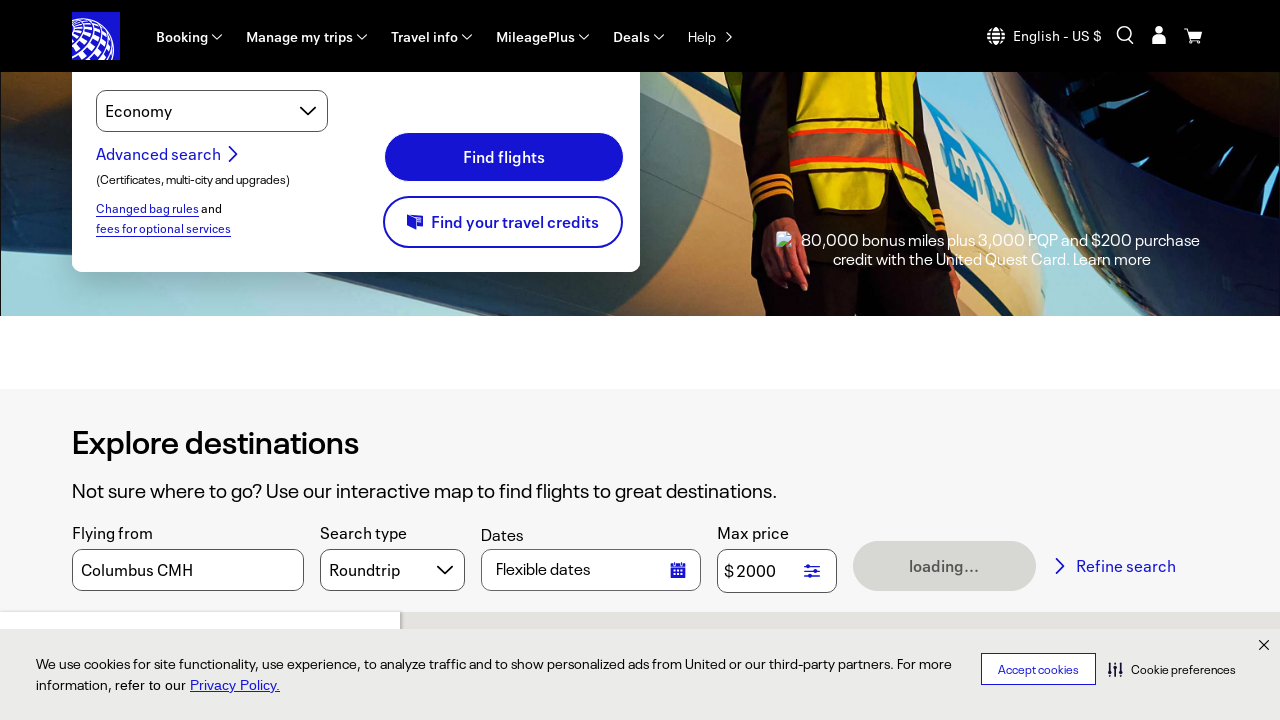

Cleared origin airport field on xpath=//*[@id='bookFlightOriginInput']
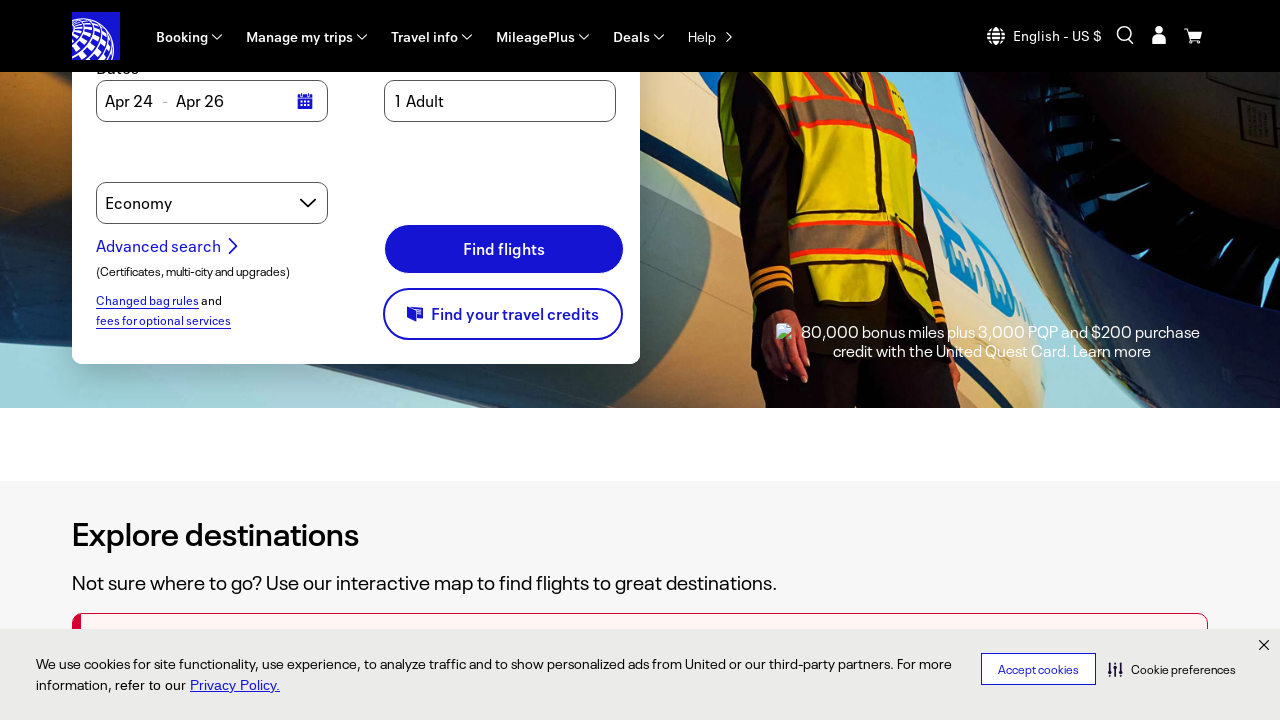

Entered 'SFO' as origin airport on xpath=//*[@id='bookFlightOriginInput']
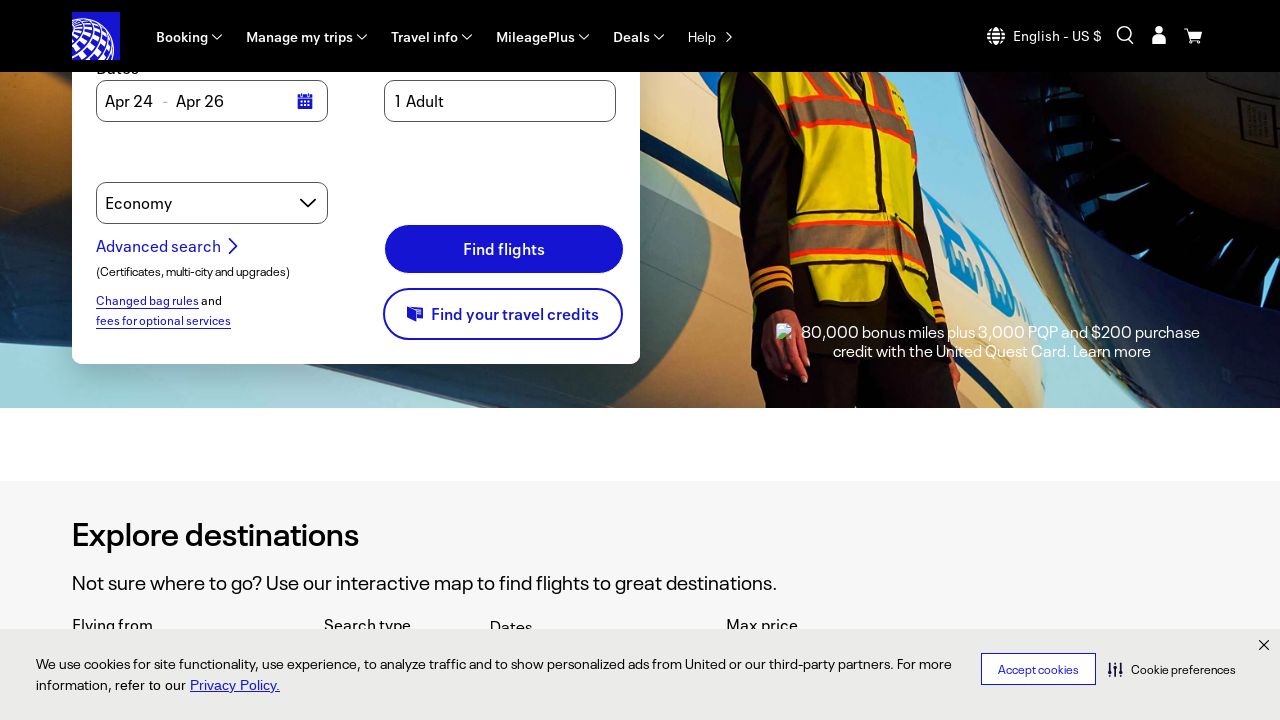

Cleared destination airport field on xpath=//*[@id='bookFlightDestinationInput']
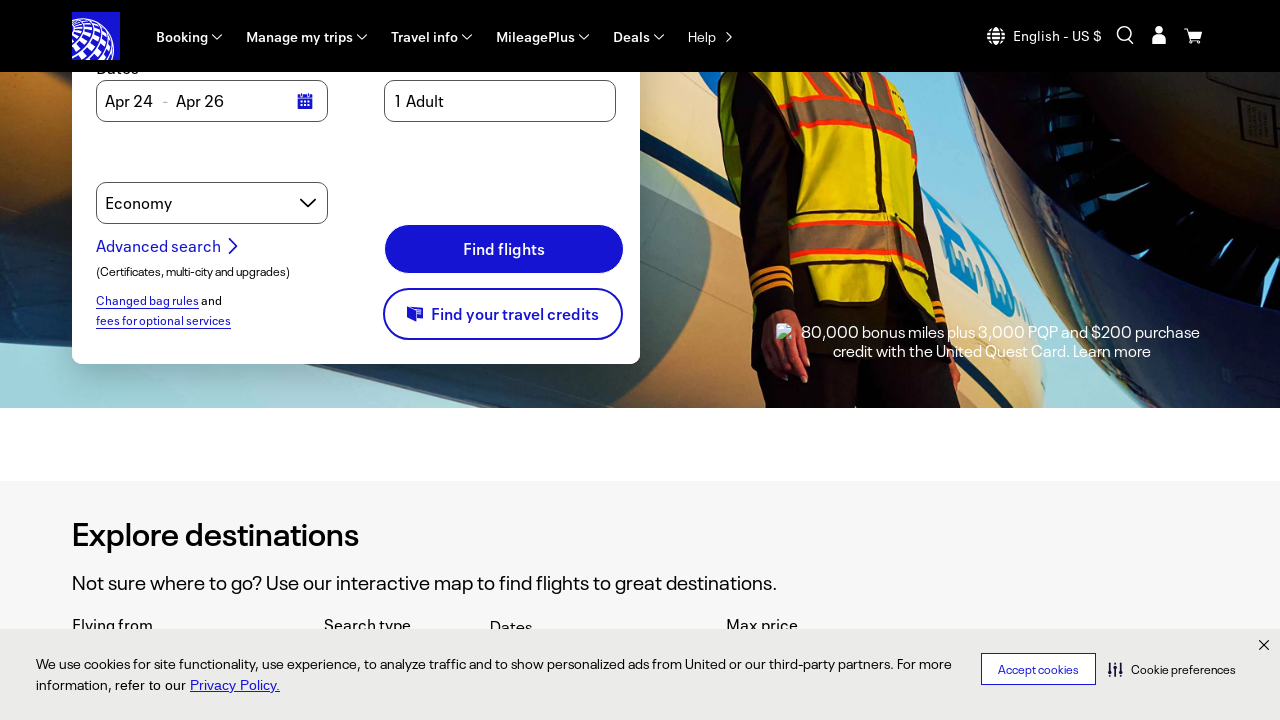

Entered 'LAX' as destination airport on xpath=//*[@id='bookFlightDestinationInput']
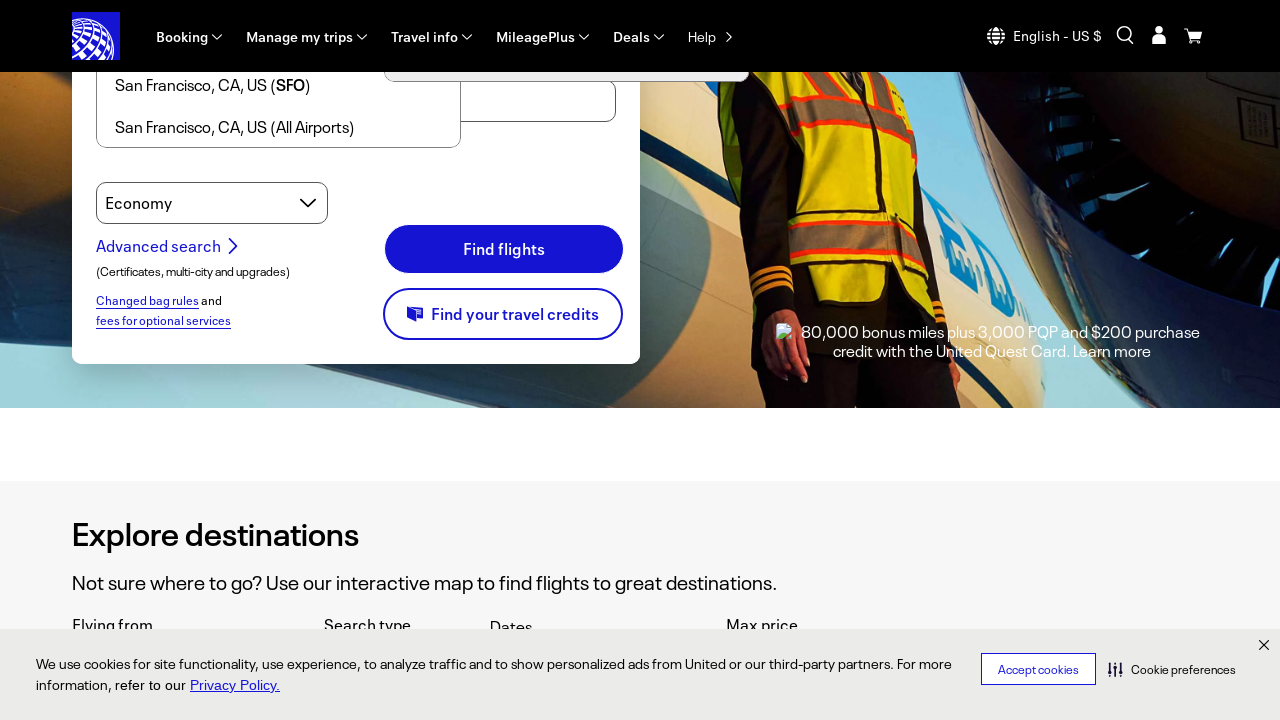

Clicked 'Find Flights' button to search flights from SFO to LAX at (504, 249) on xpath=//*[@id='bookFlightForm']/div[5]/div/div[1]/div/div/div[2]/button[1]/span
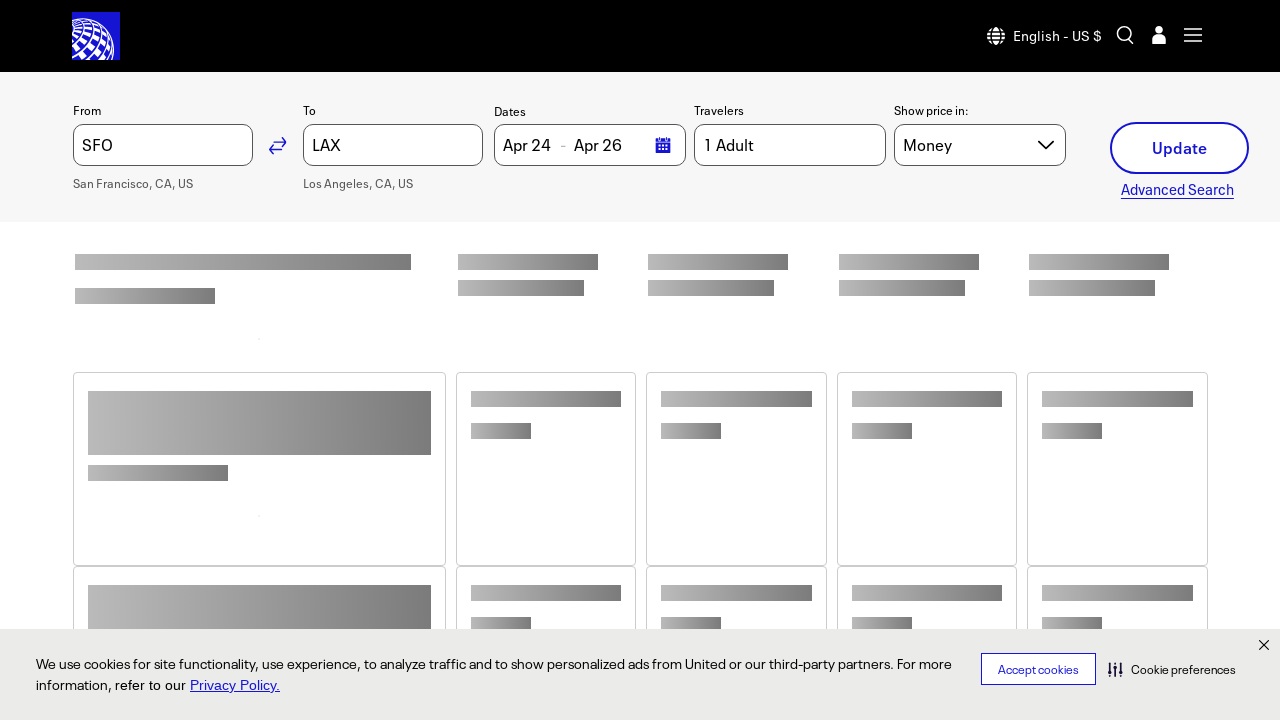

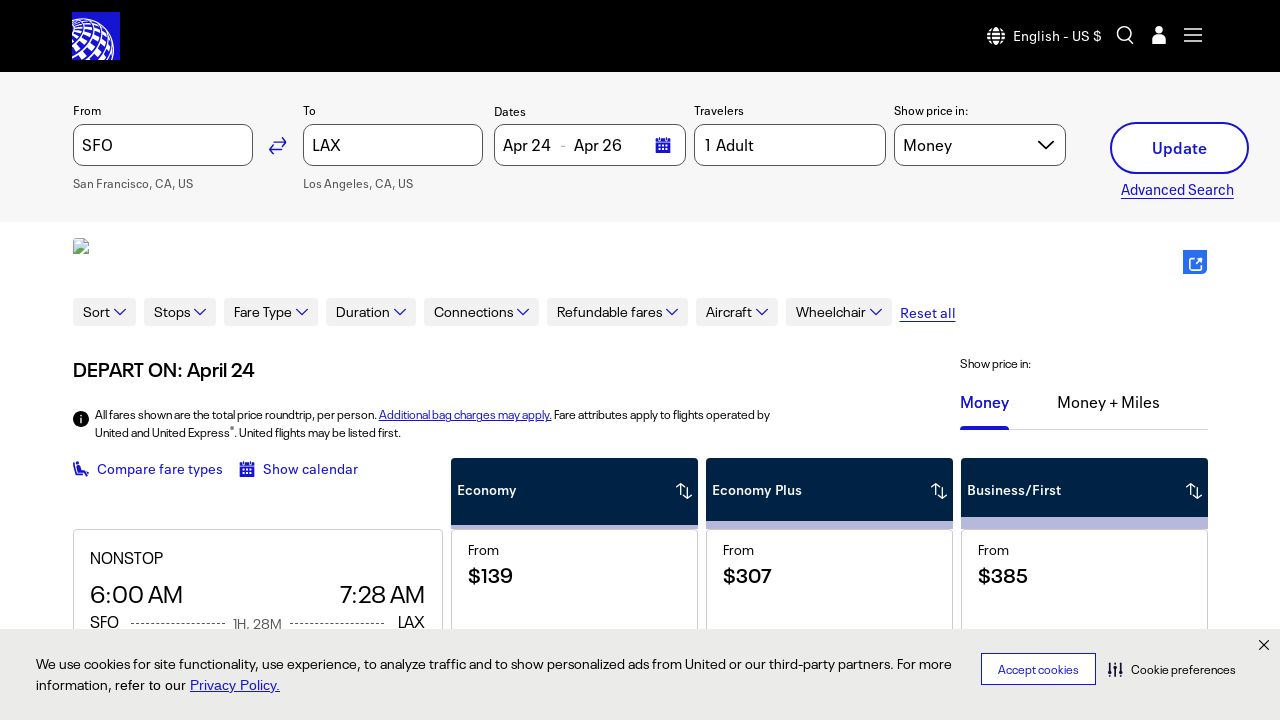